Tests dependent dropdown functionality by selecting a country (France) and then selecting a corresponding state (Alsace) from a dynamically populated state dropdown

Starting URL: https://phppot.com/demo/jquery-dependent-dropdown-list-countries-and-states/

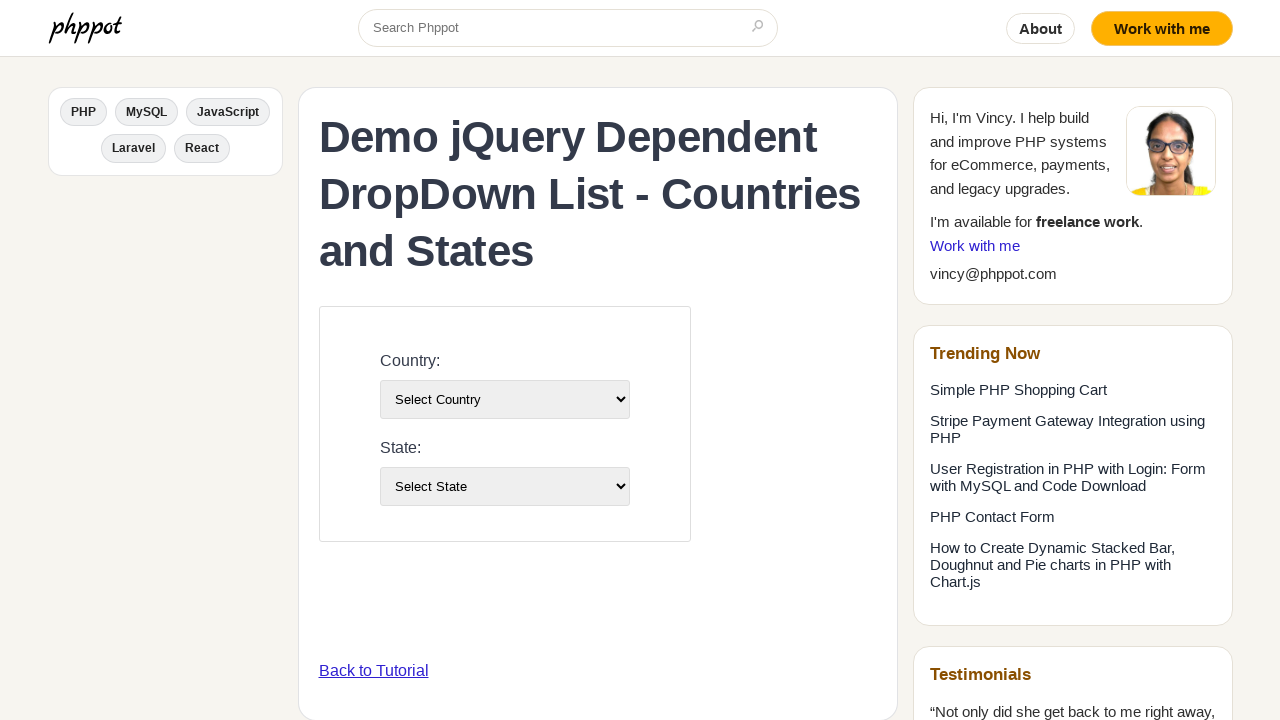

Selected 'France' from country dropdown on #country-list
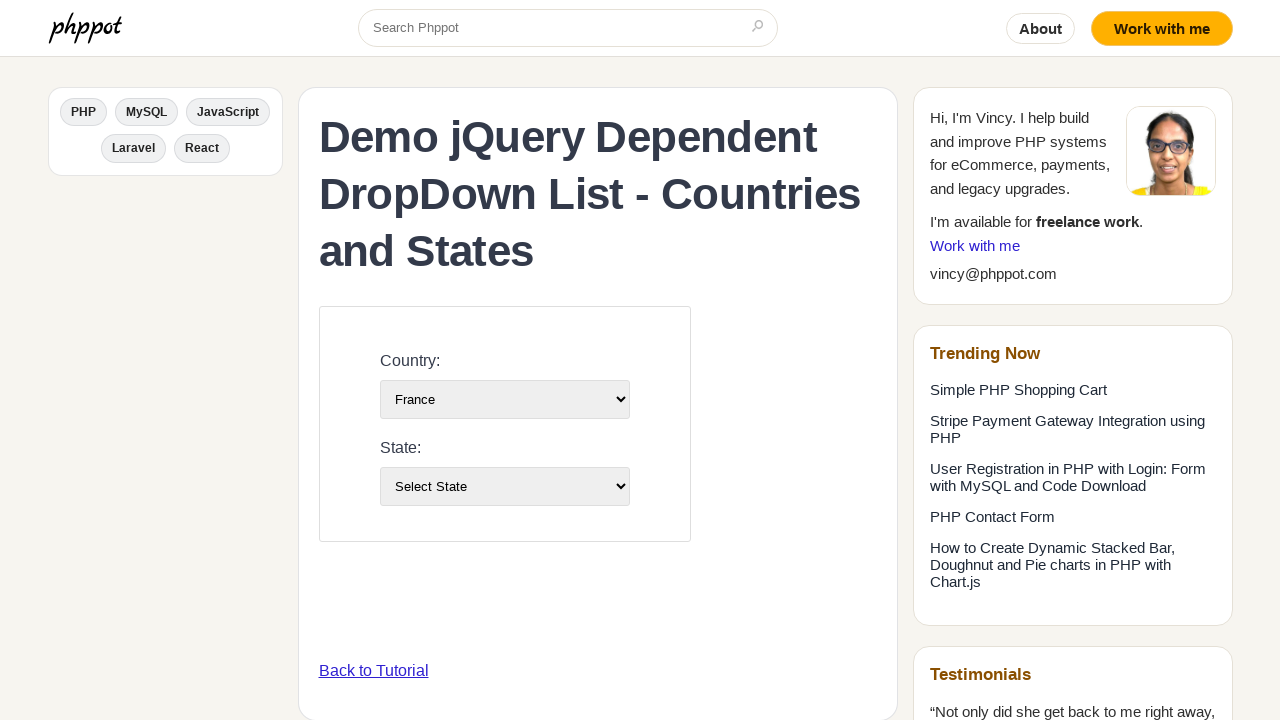

Waited for state dropdown to populate after country selection
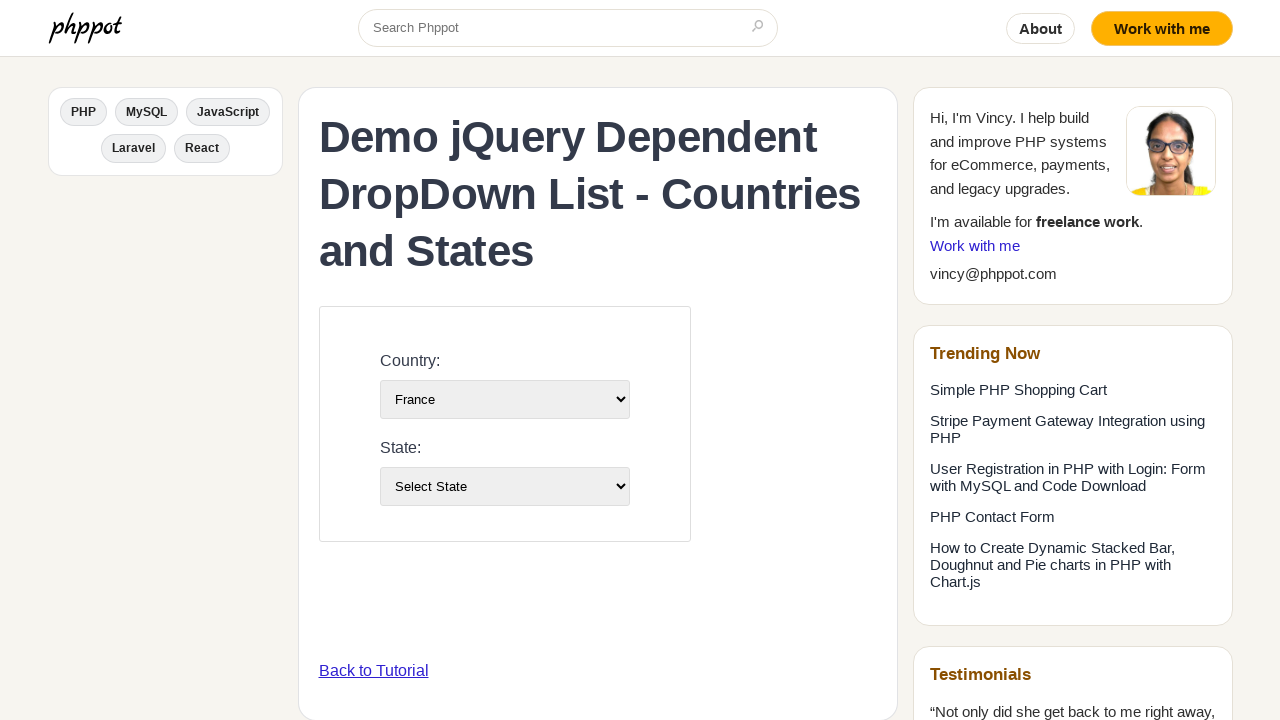

Selected 'Alsace' from state dropdown on #state-list
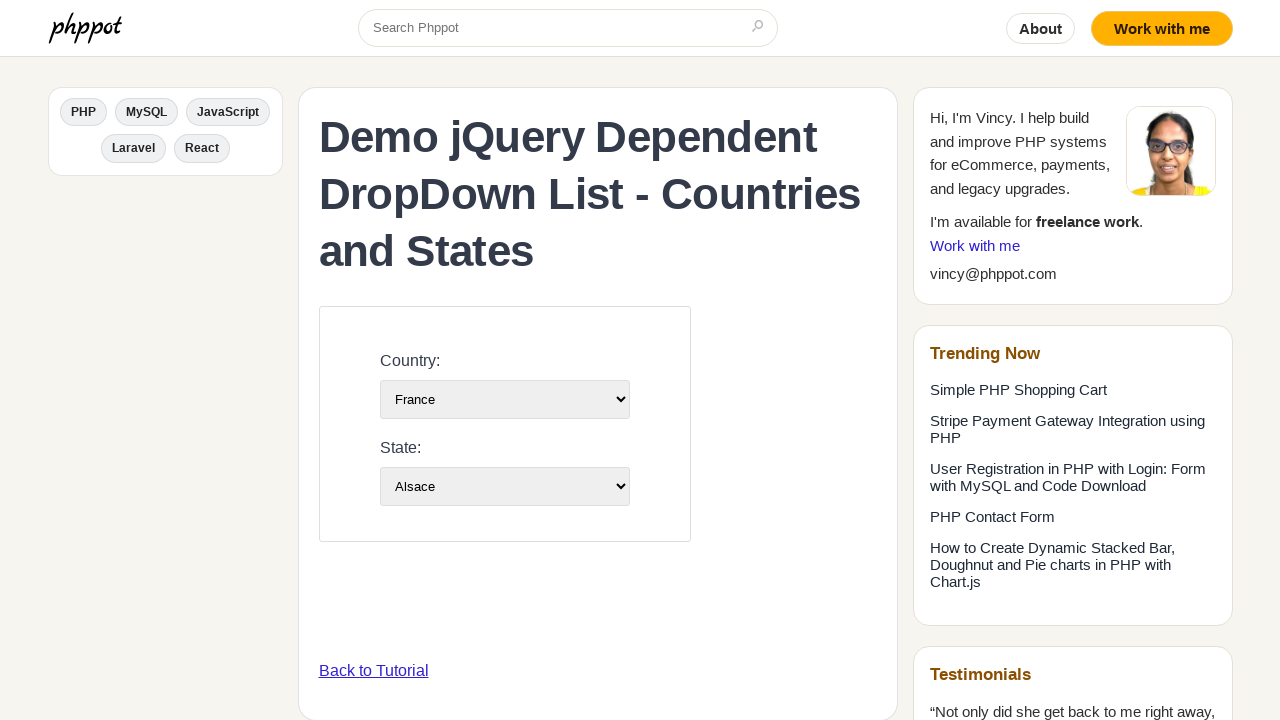

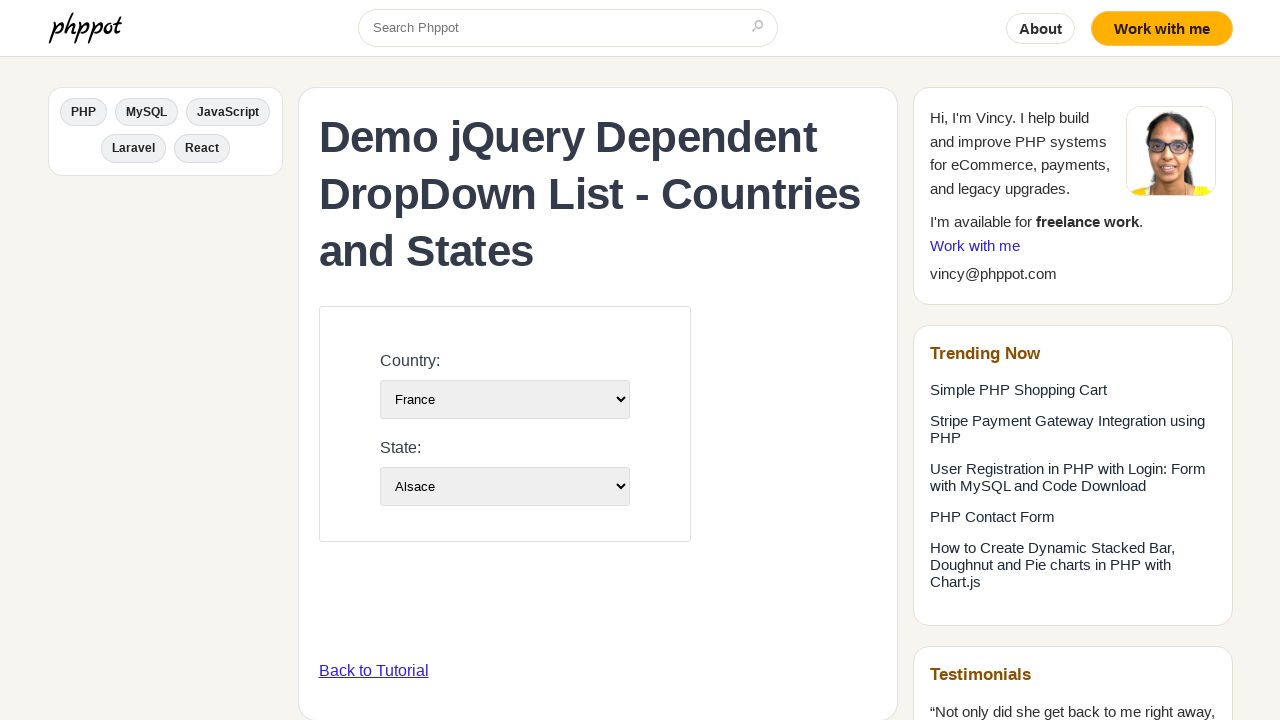